Tests the scooter rental order form by filling out personal information (name, lastname, address, subway station, phone) on page one, then selecting delivery date, rental duration, scooter color and adding a comment on page two, and verifying the order confirmation modal appears.

Starting URL: https://qa-scooter.praktikum-services.ru/order

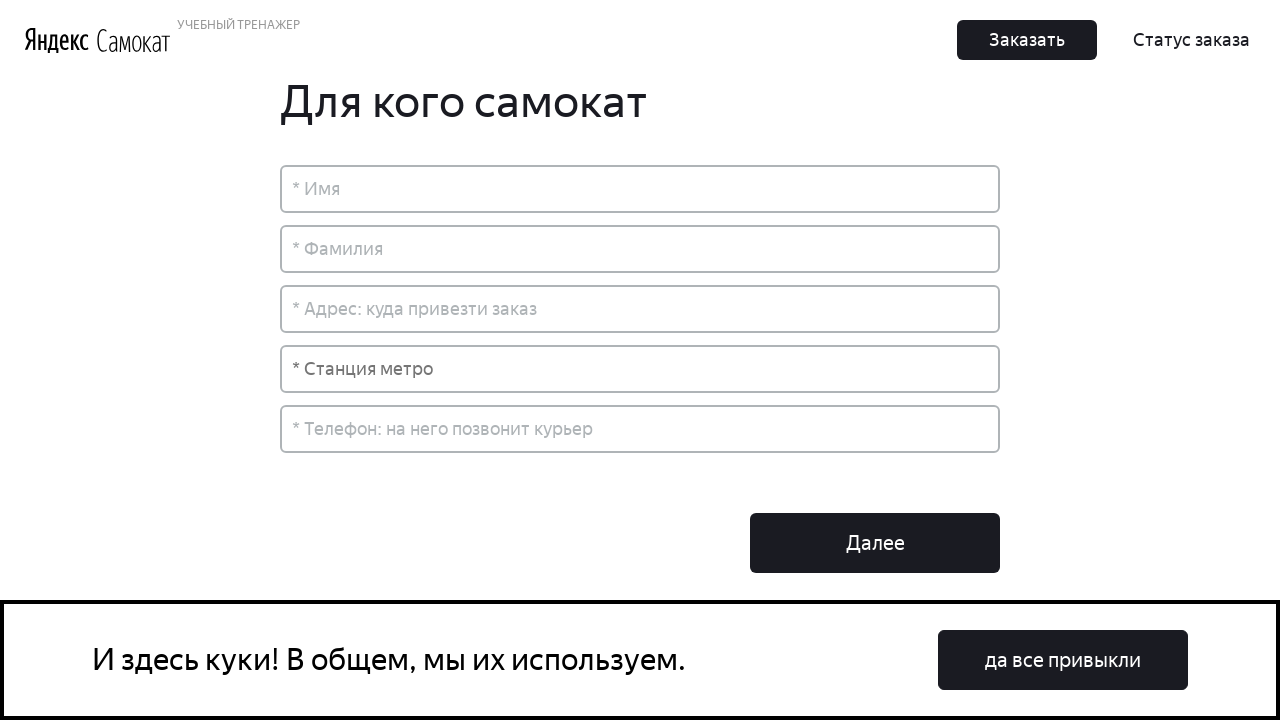

Filled name field with 'Алена' on input[placeholder='* Имя']
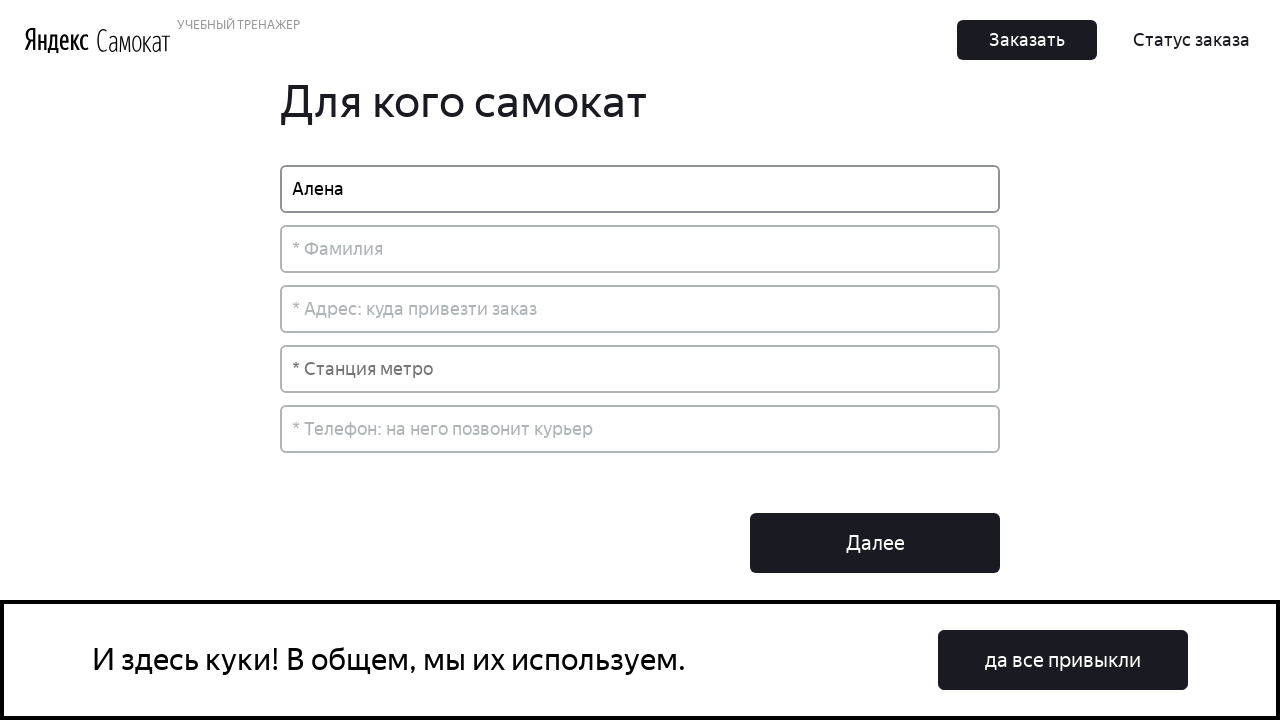

Filled lastname field with 'Метенева' on input[placeholder='* Фамилия']
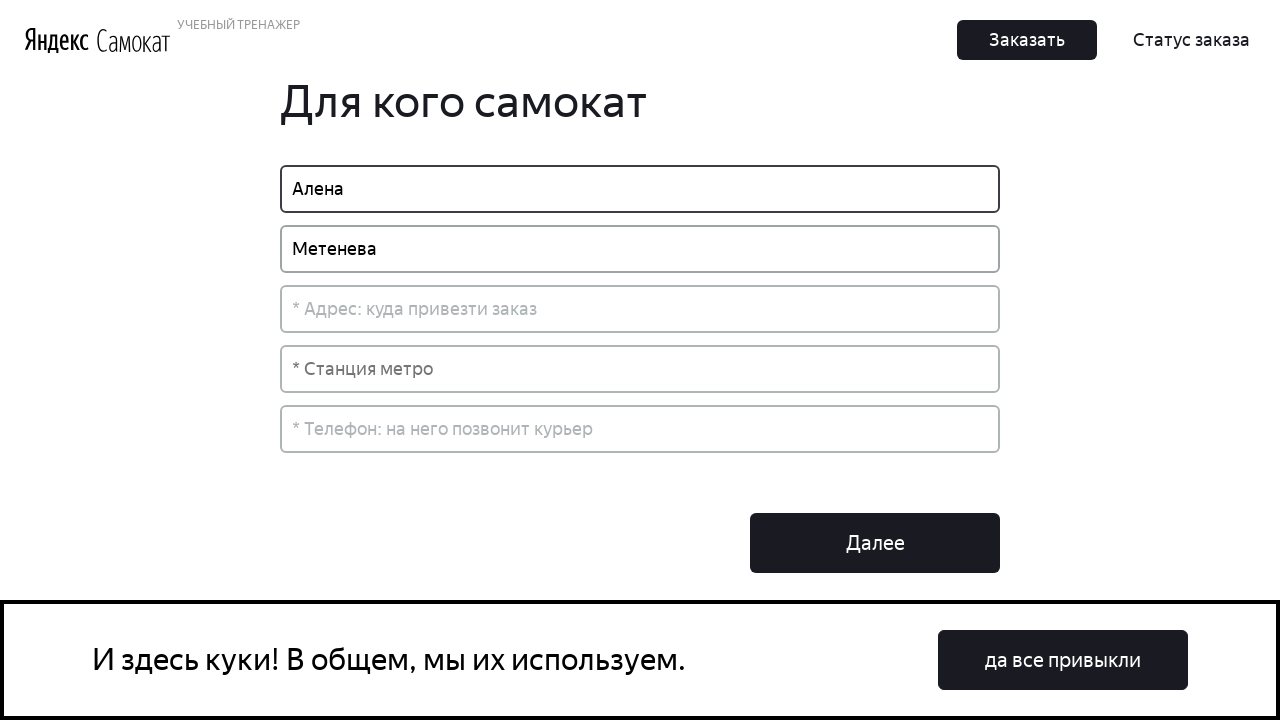

Filled address field with 'Ленина, 25-18' on input[placeholder='* Адрес: куда привезти заказ']
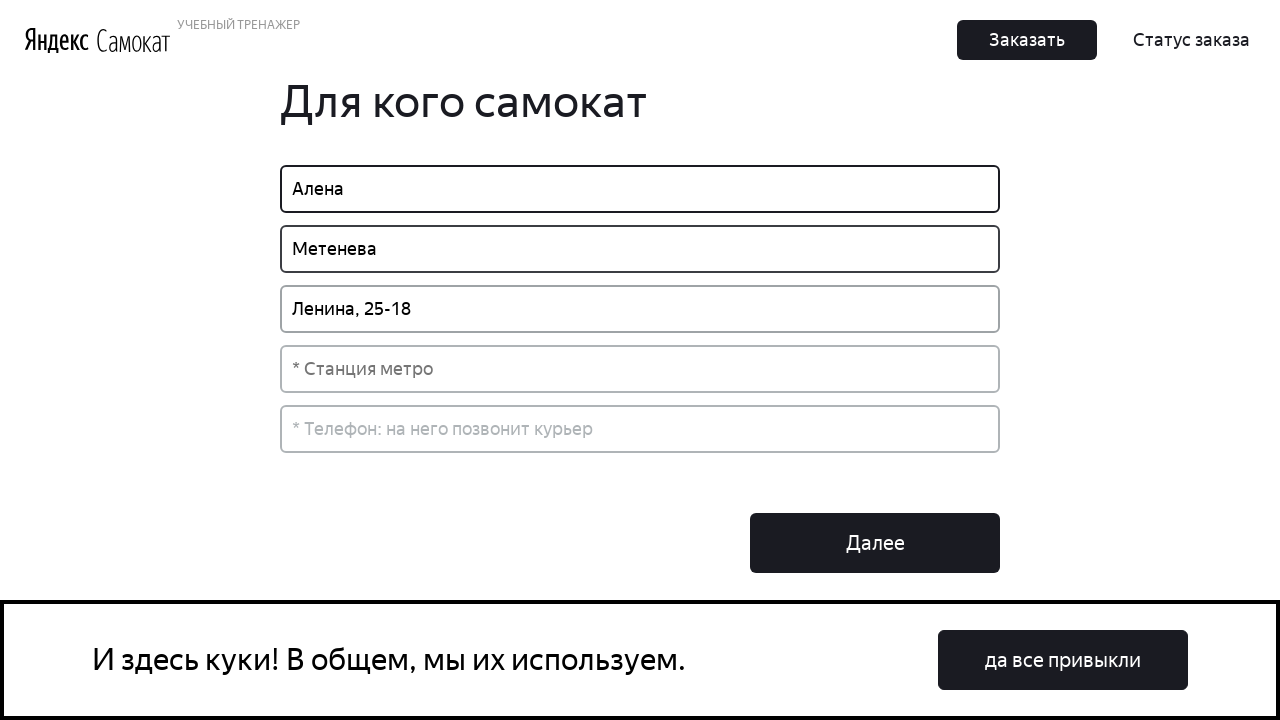

Opened subway station dropdown at (640, 369) on input[placeholder='* Станция метро']
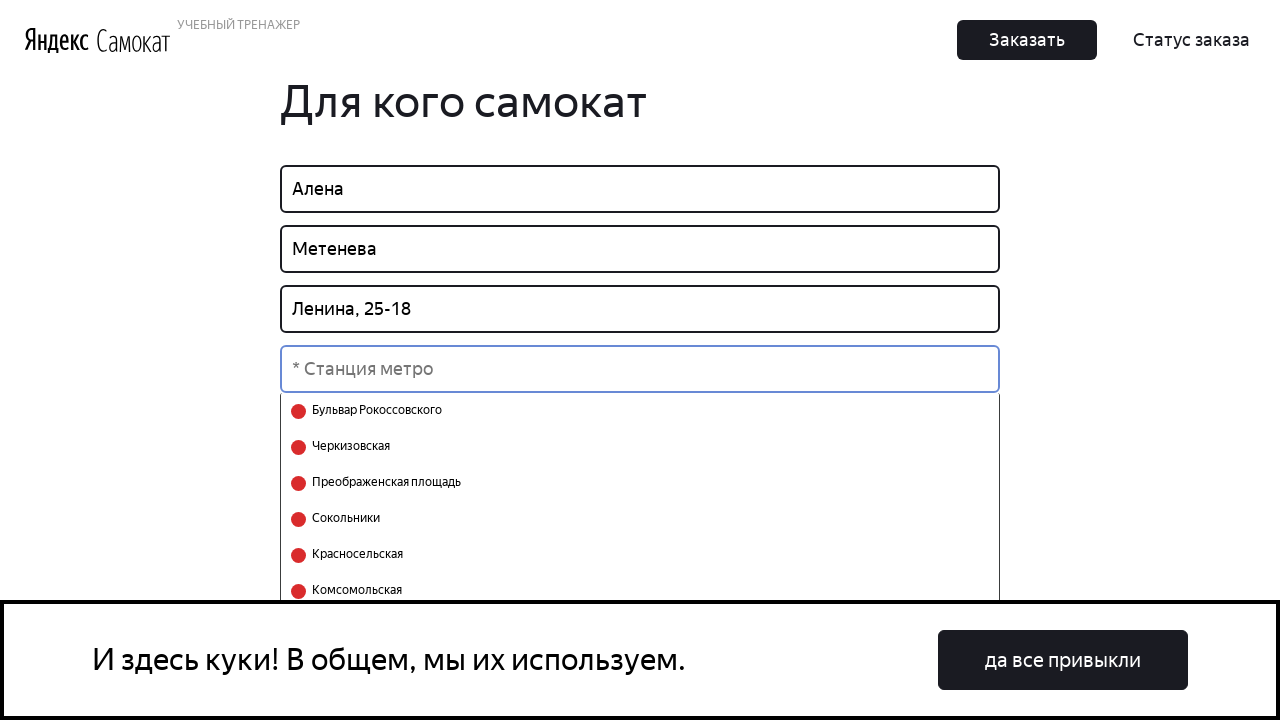

Selected 'Черкизовская' subway station at (348, 447) on xpath=//div/ul/li/button/div[text()='Черкизовская']
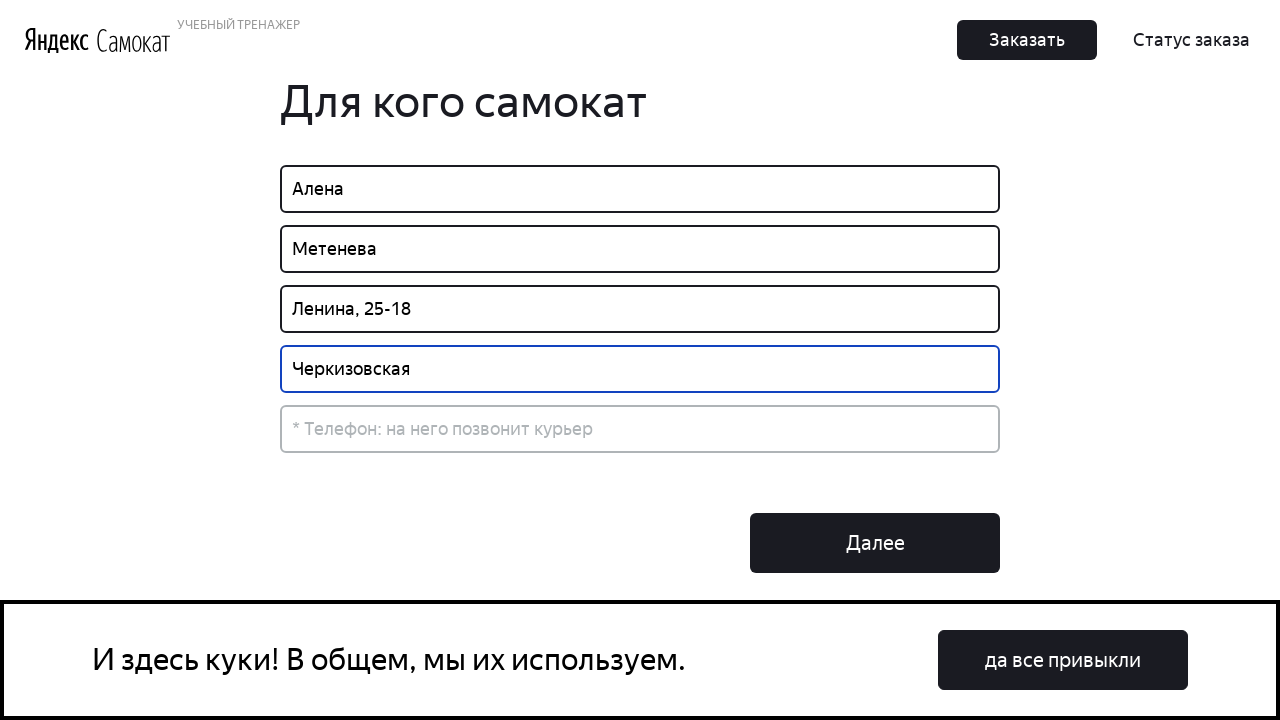

Filled phone number field with '89120005544' on input[placeholder='* Телефон: на него позвонит курьер']
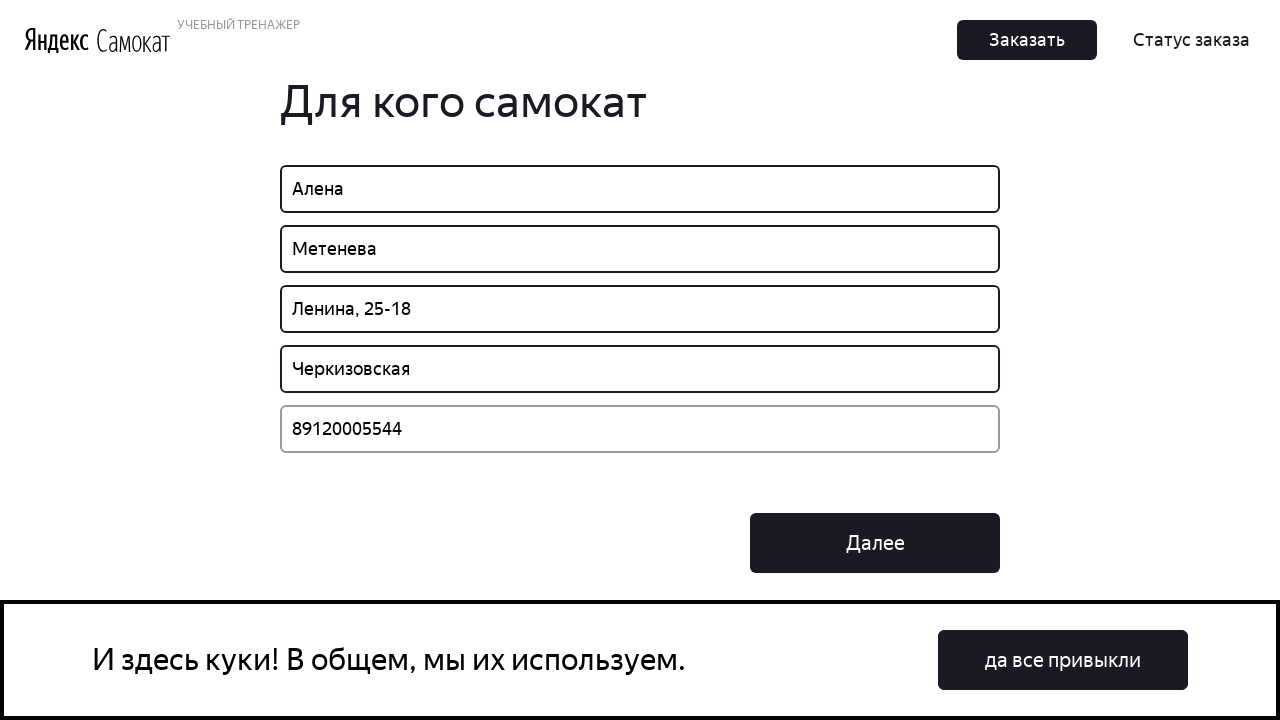

Clicked next button to proceed to page 2 at (875, 543) on .Button_Button__ra12g.Button_Middle__1CSJM
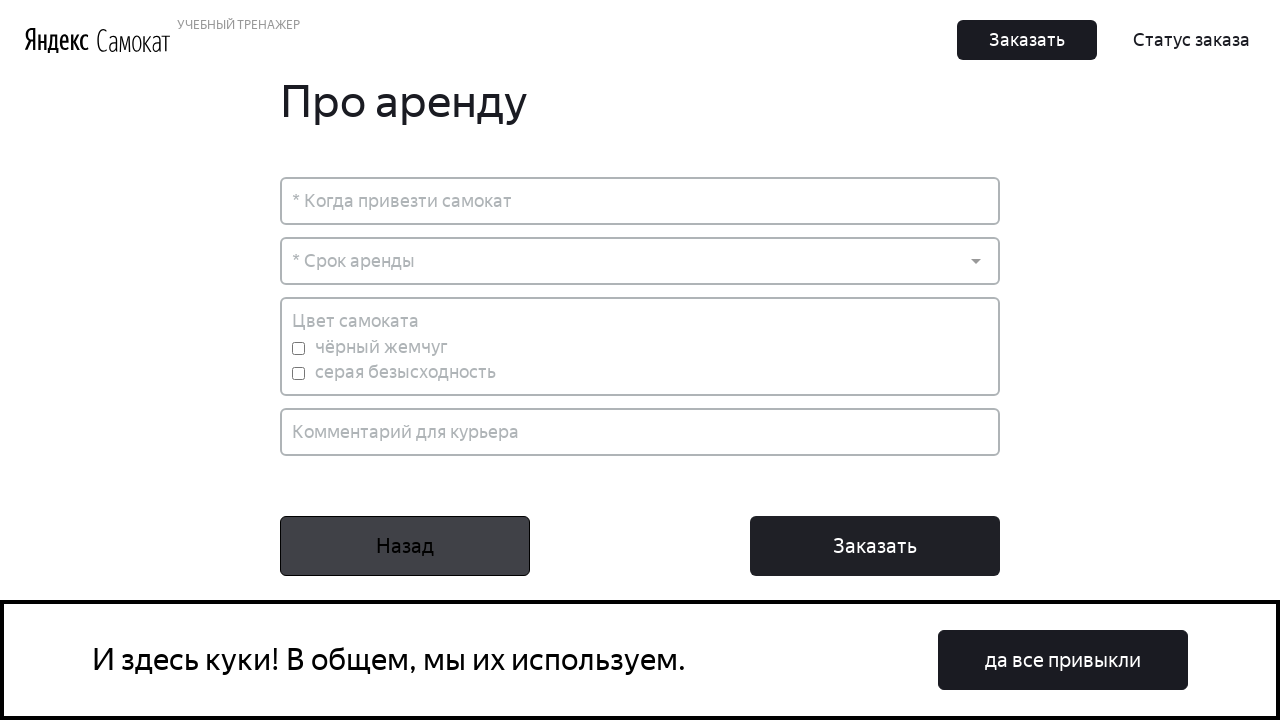

Page 2 loaded successfully
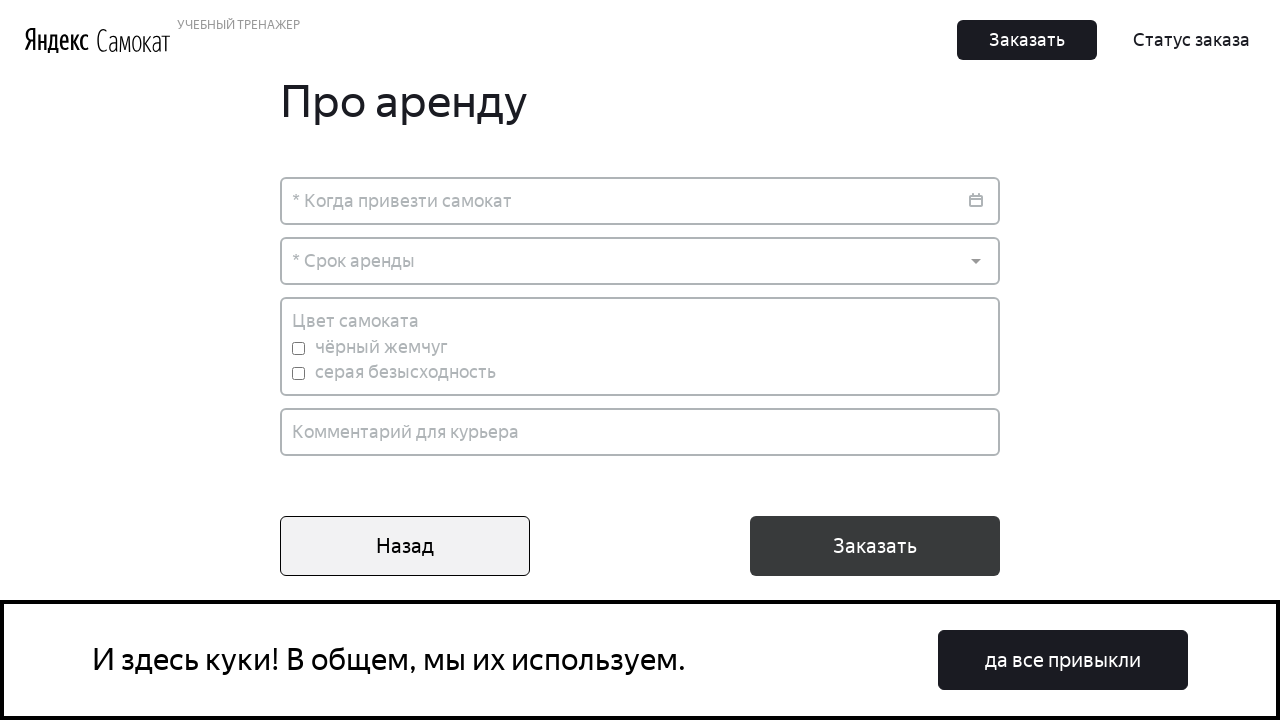

Opened delivery date picker at (640, 201) on input[placeholder='* Когда привезти самокат']
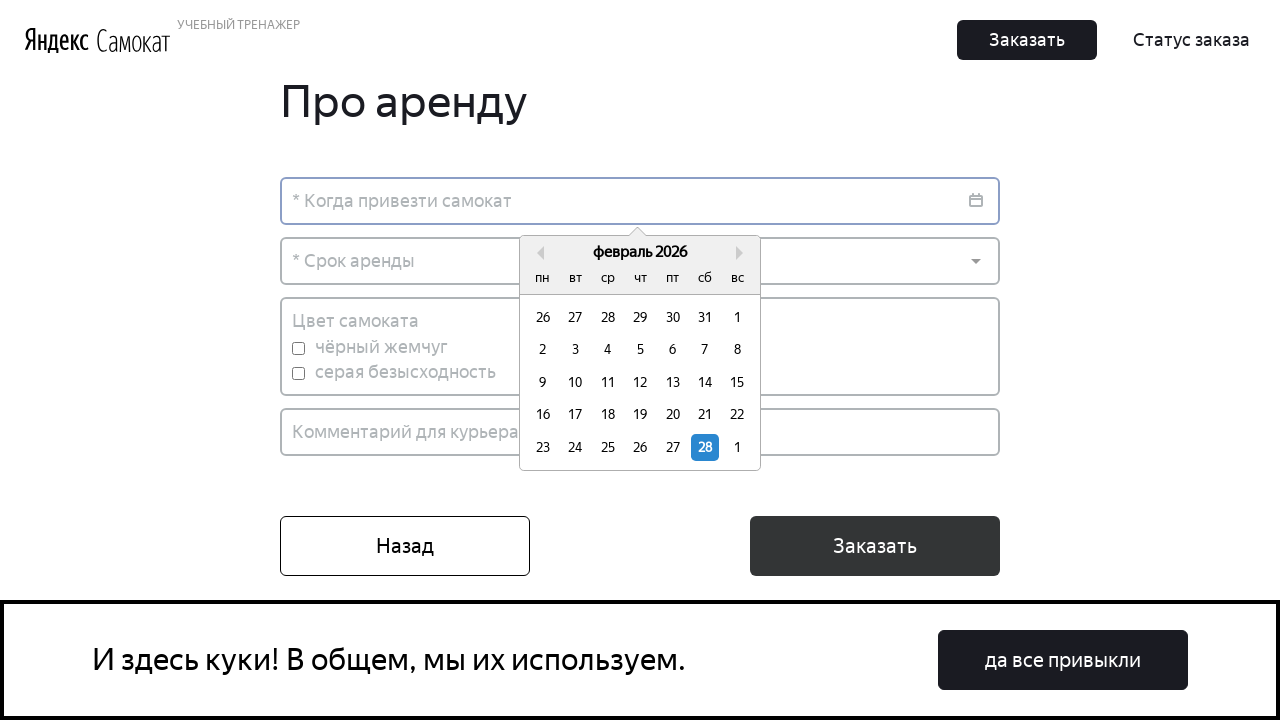

Selected delivery date from datepicker at (608, 350) on xpath=//div[@class='react-datepicker__day react-datepicker__day--004']
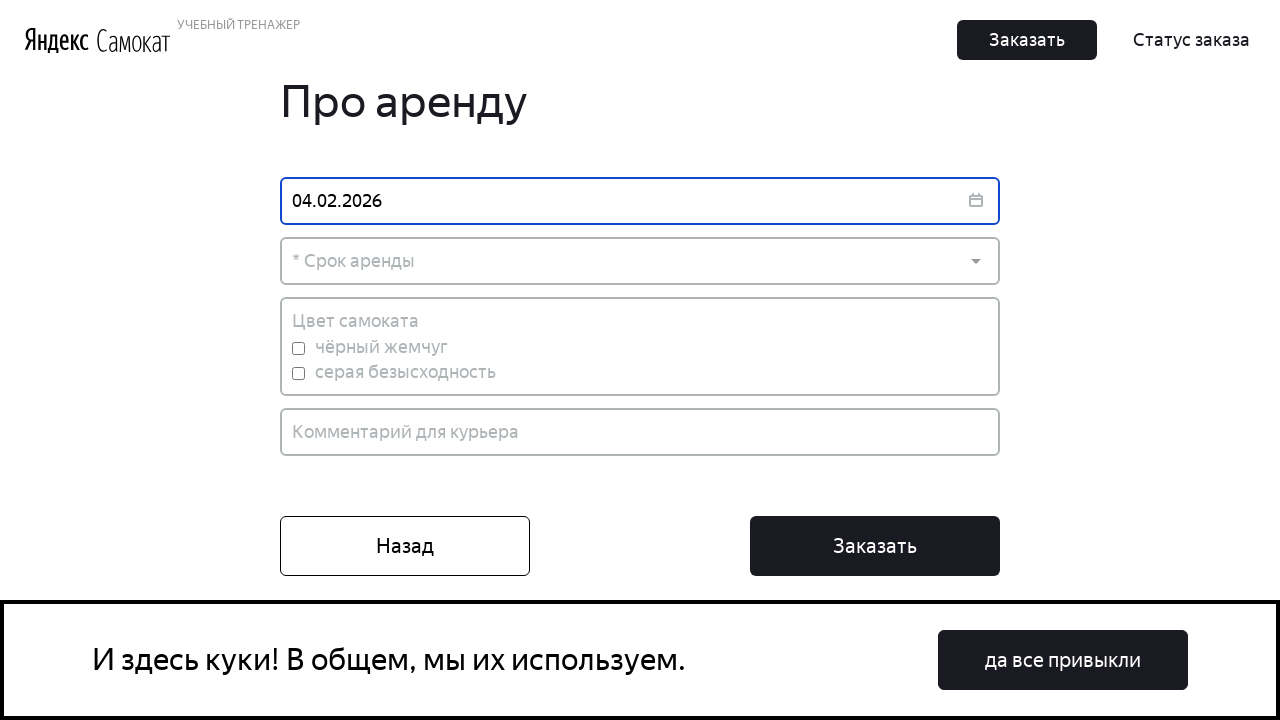

Opened rental duration dropdown at (640, 261) on .Dropdown-control
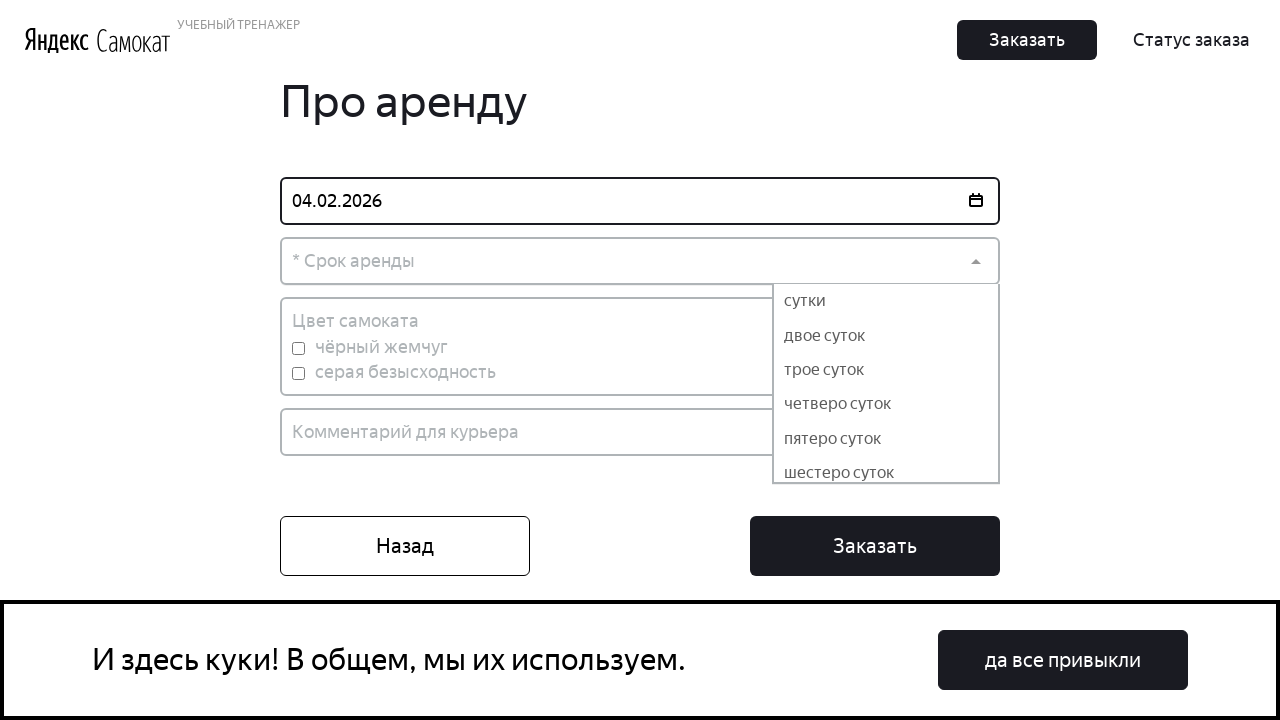

Selected 'трое суток' rental duration at (886, 370) on xpath=//div[@class='Dropdown-menu']/div[text()='трое суток']
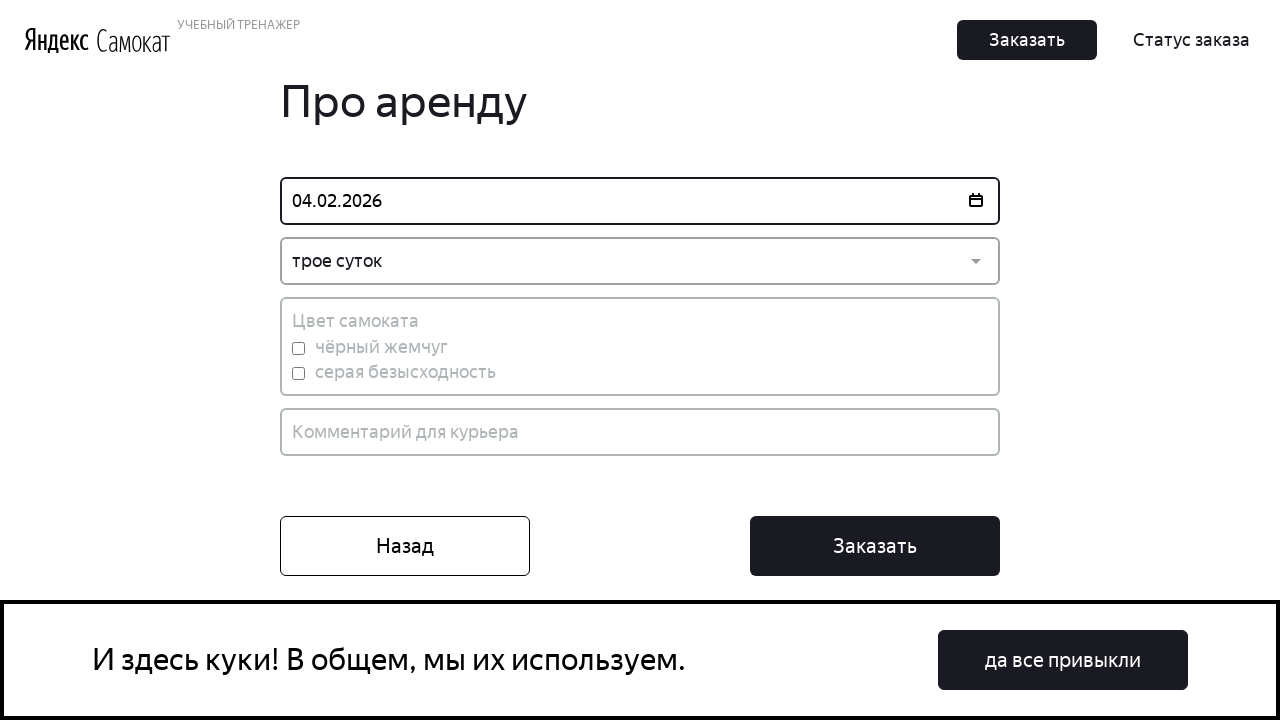

Selected black scooter color at (298, 348) on input[id='black']
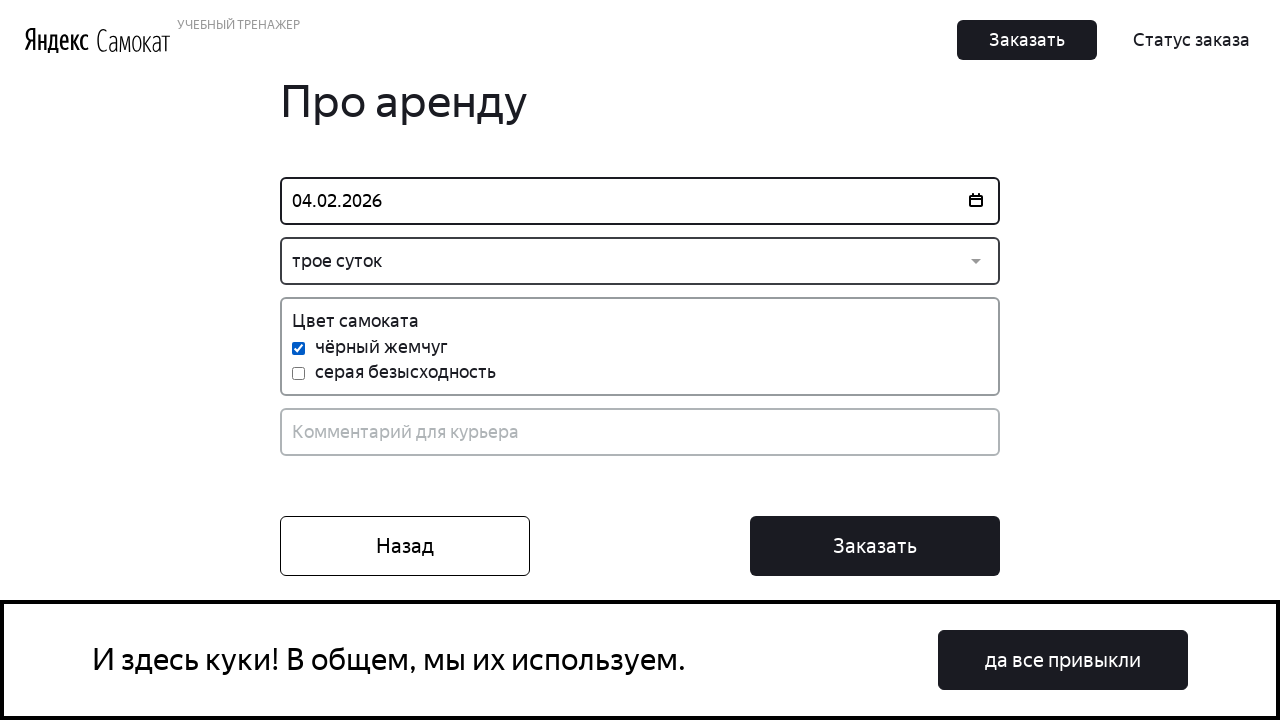

Filled comment field with 'Привезите скорее!' on input[placeholder='Комментарий для курьера']
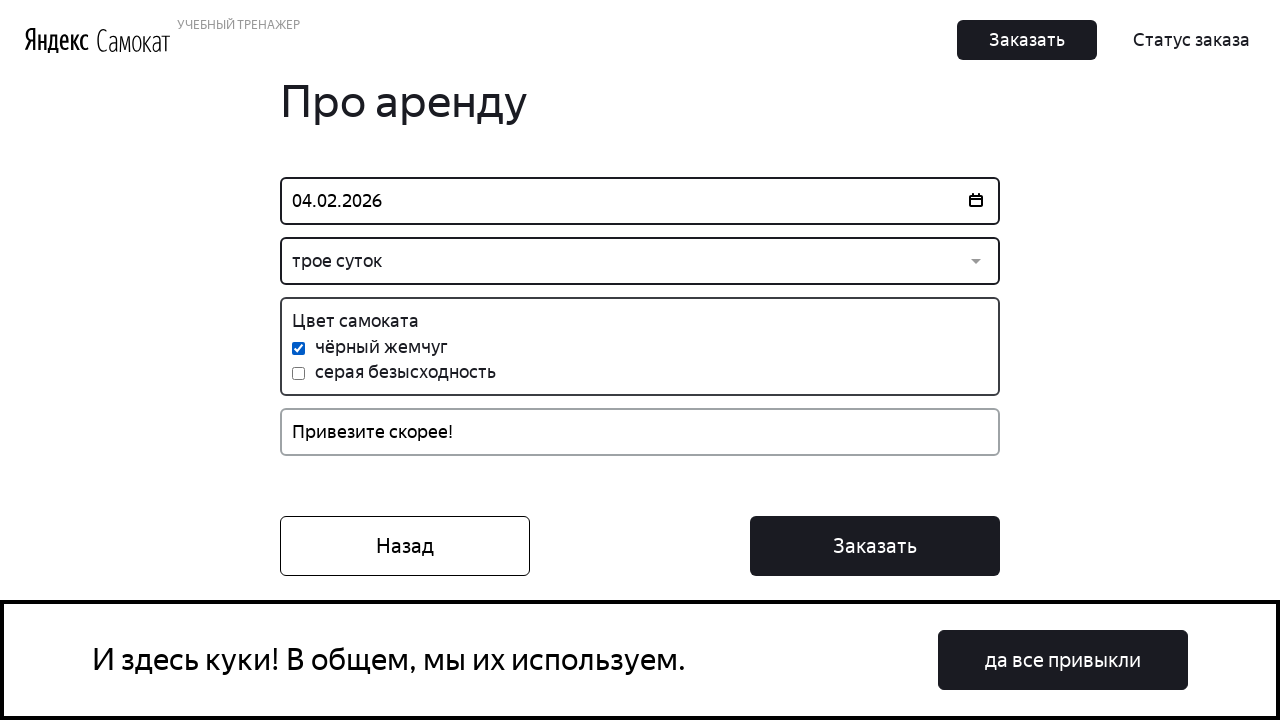

Clicked order button at (875, 546) on xpath=//button[contains(@class, 'Button_Middle__1CSJM') and text()='Заказать']
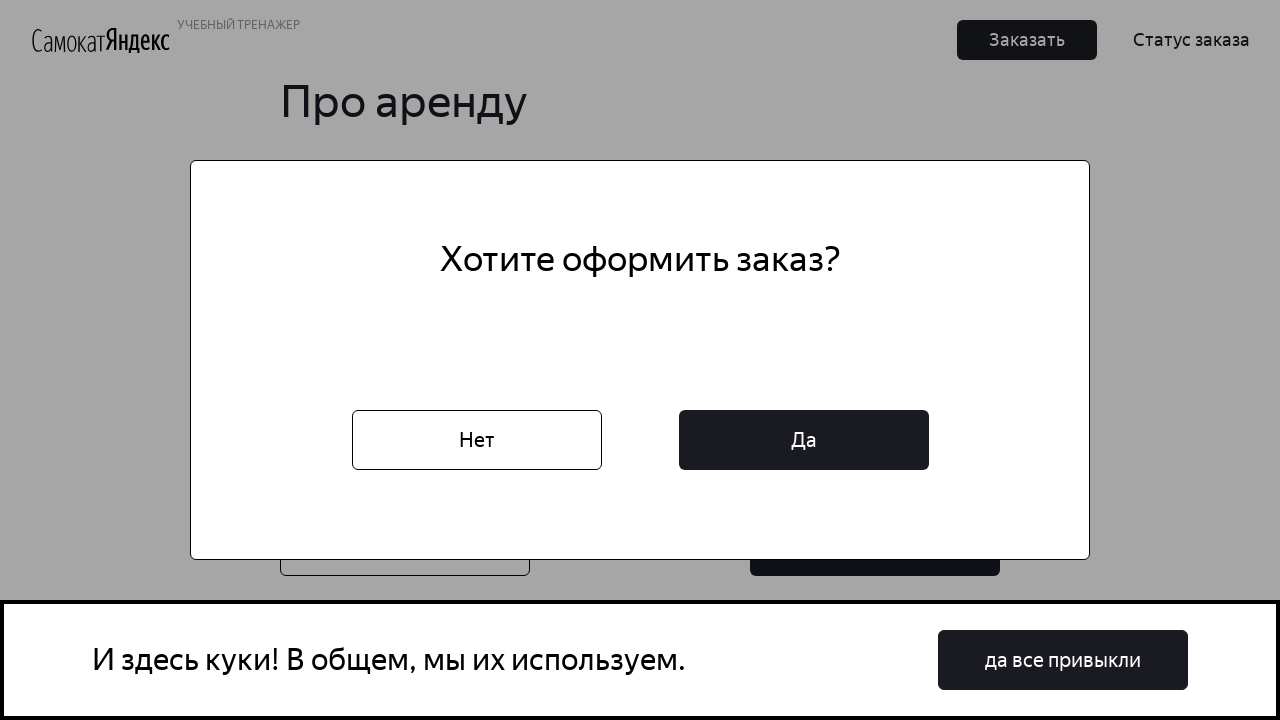

Clicked confirmation button 'Да' at (804, 440) on xpath=//button[text()='Да']
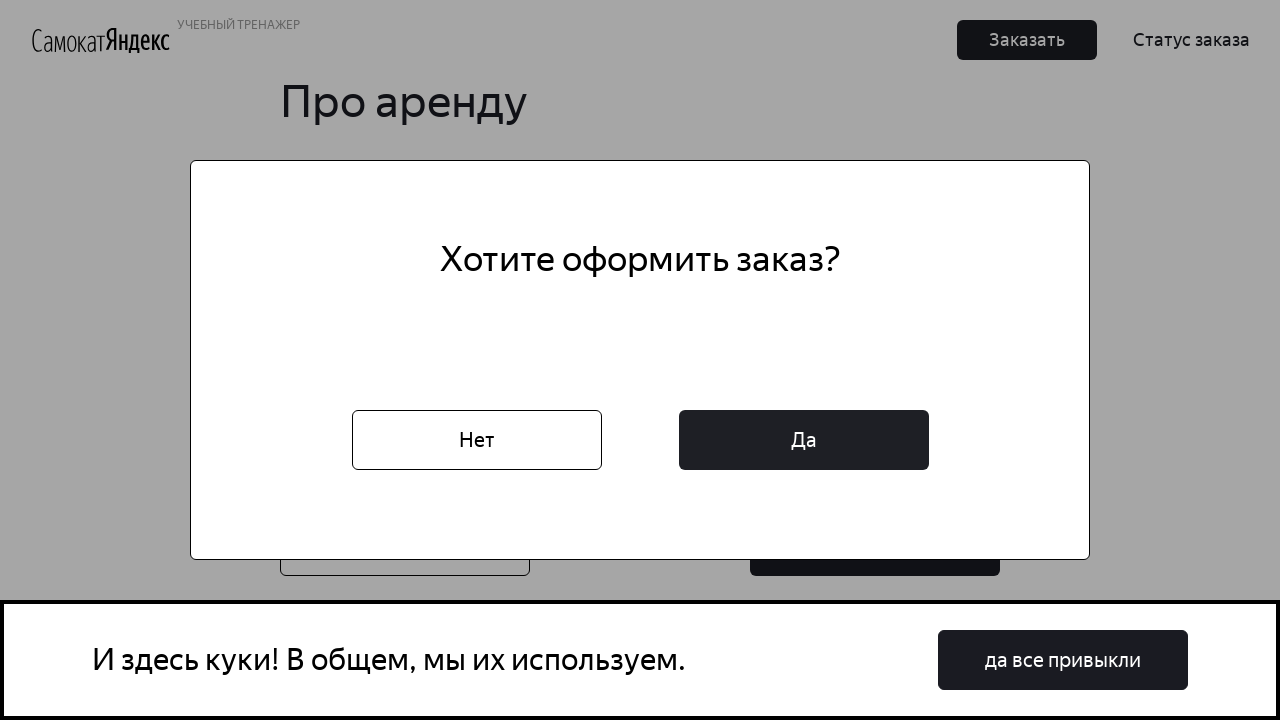

Order confirmation modal appeared successfully
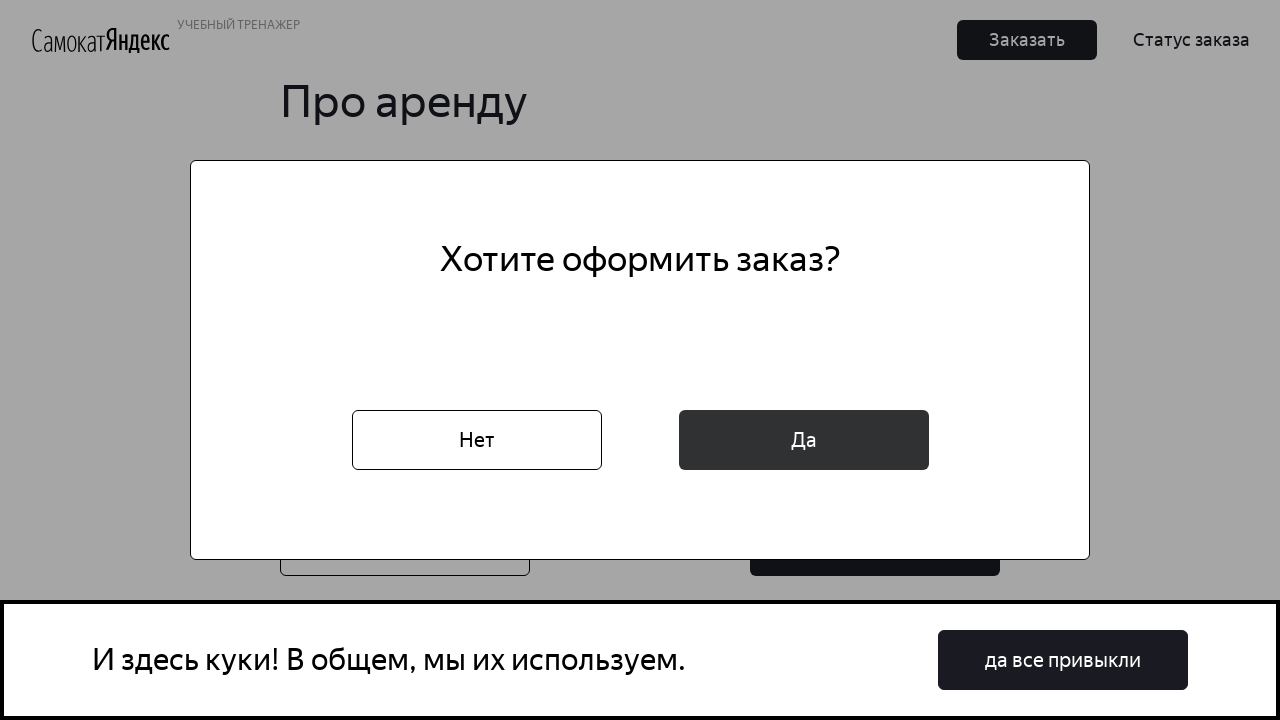

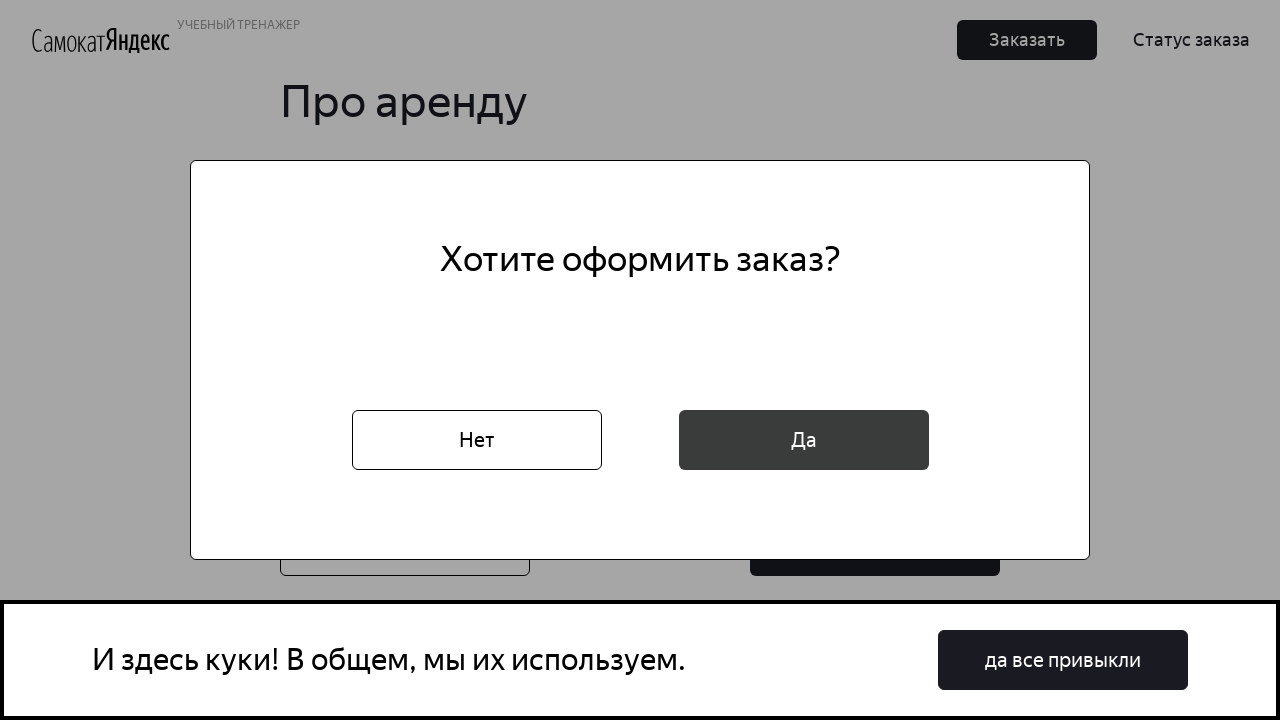